Tests the search functionality on Python.org by entering a search query and clicking the search button

Starting URL: https://www.python.org

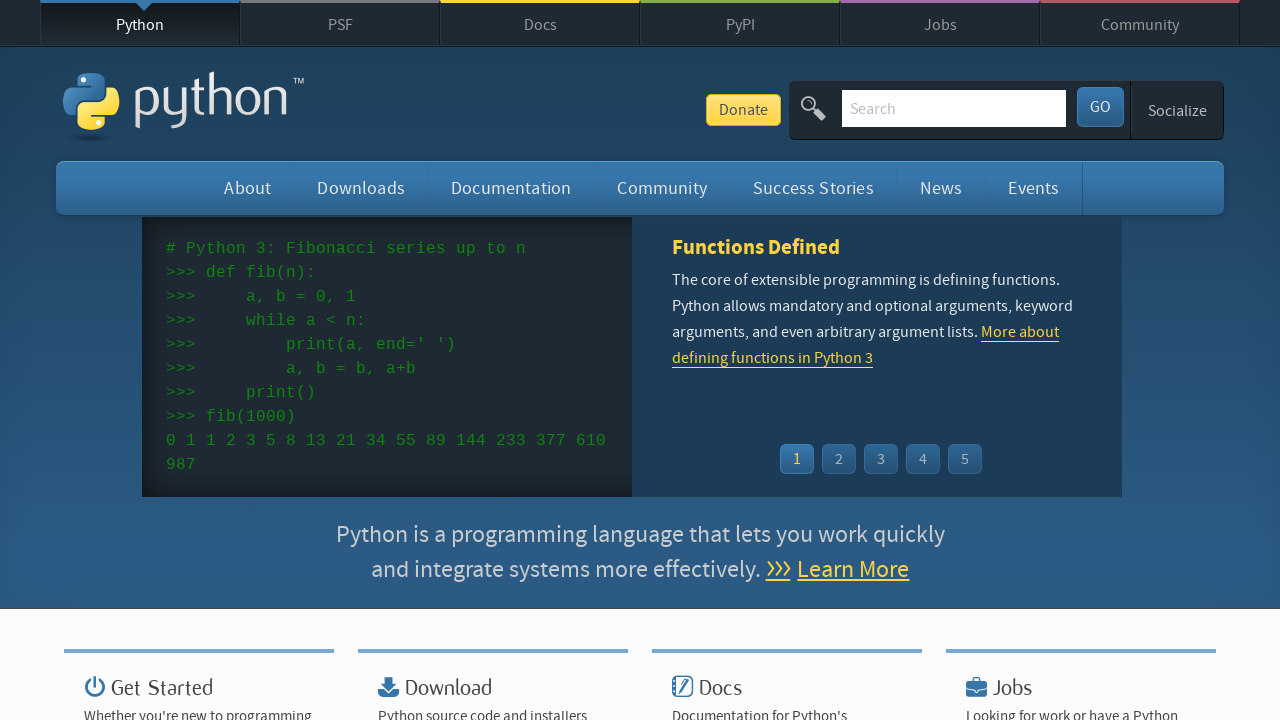

Filled search box with 'functions' query on input[name='q']
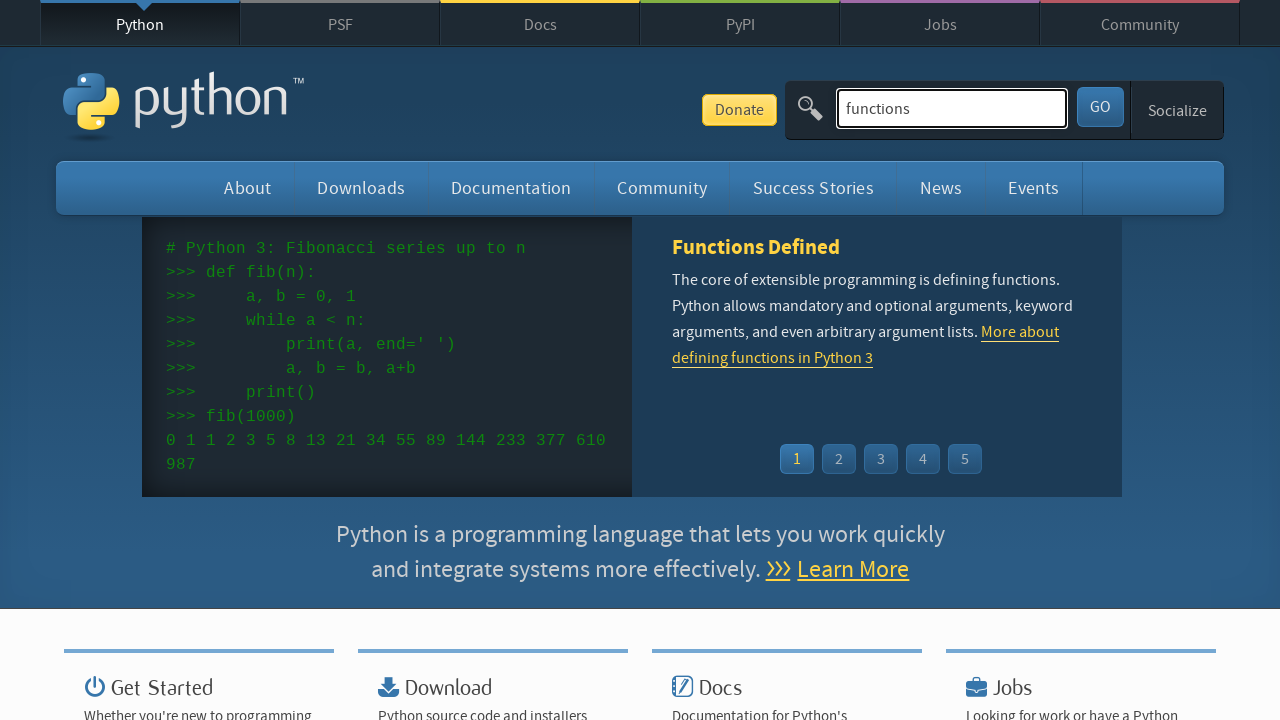

Clicked search button at (1100, 107) on button
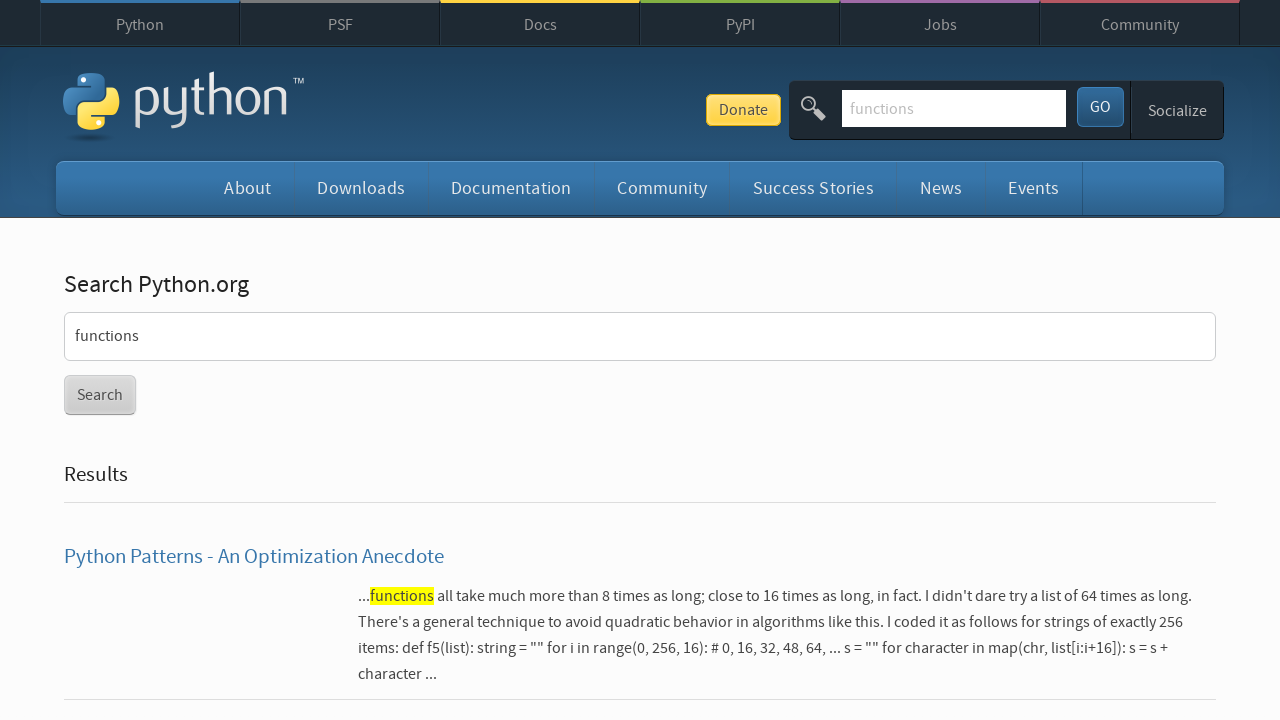

Search results page loaded successfully
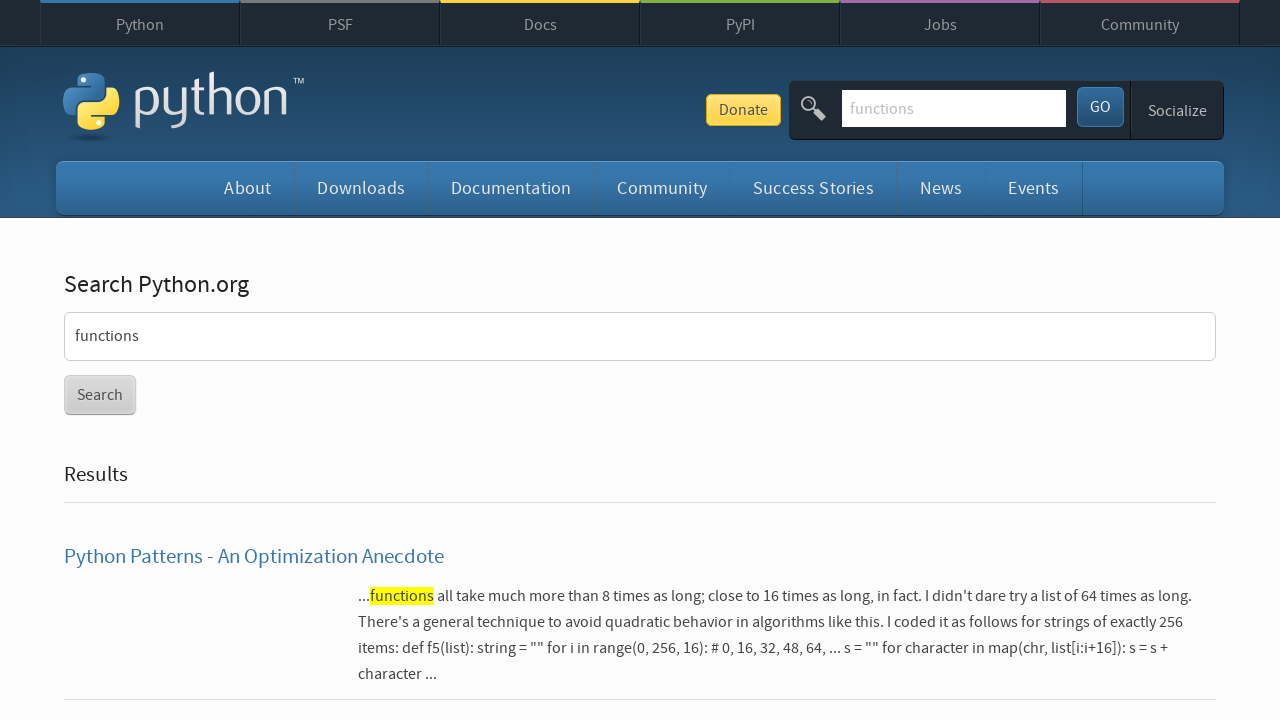

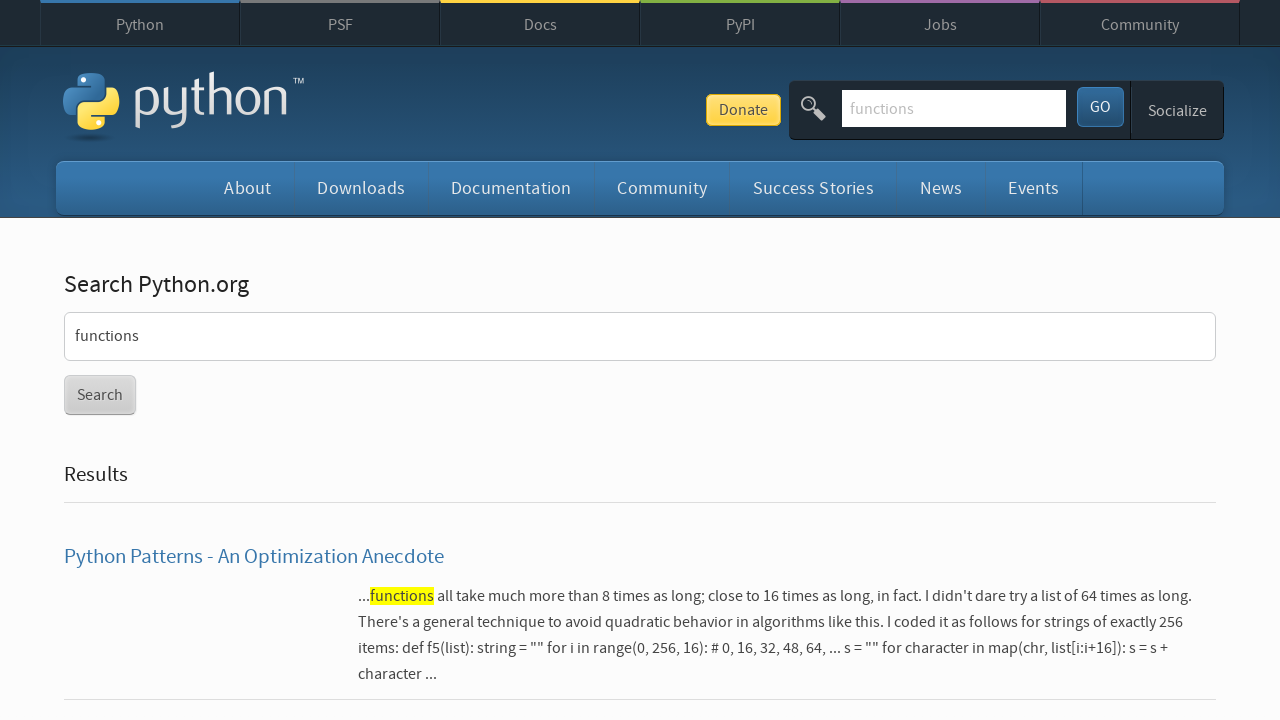